Tests hover functionality by hovering over figure elements to reveal hidden captions.

Starting URL: http://the-internet.herokuapp.com/hovers

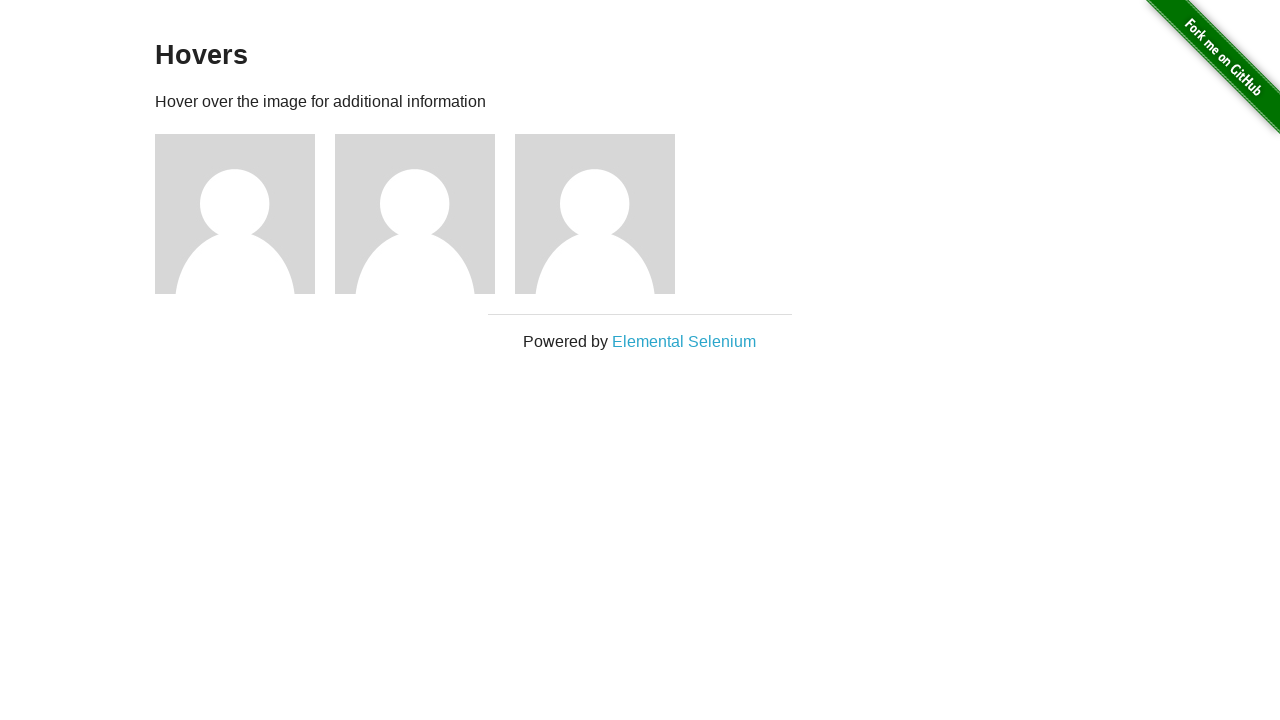

Waited for figure elements to load
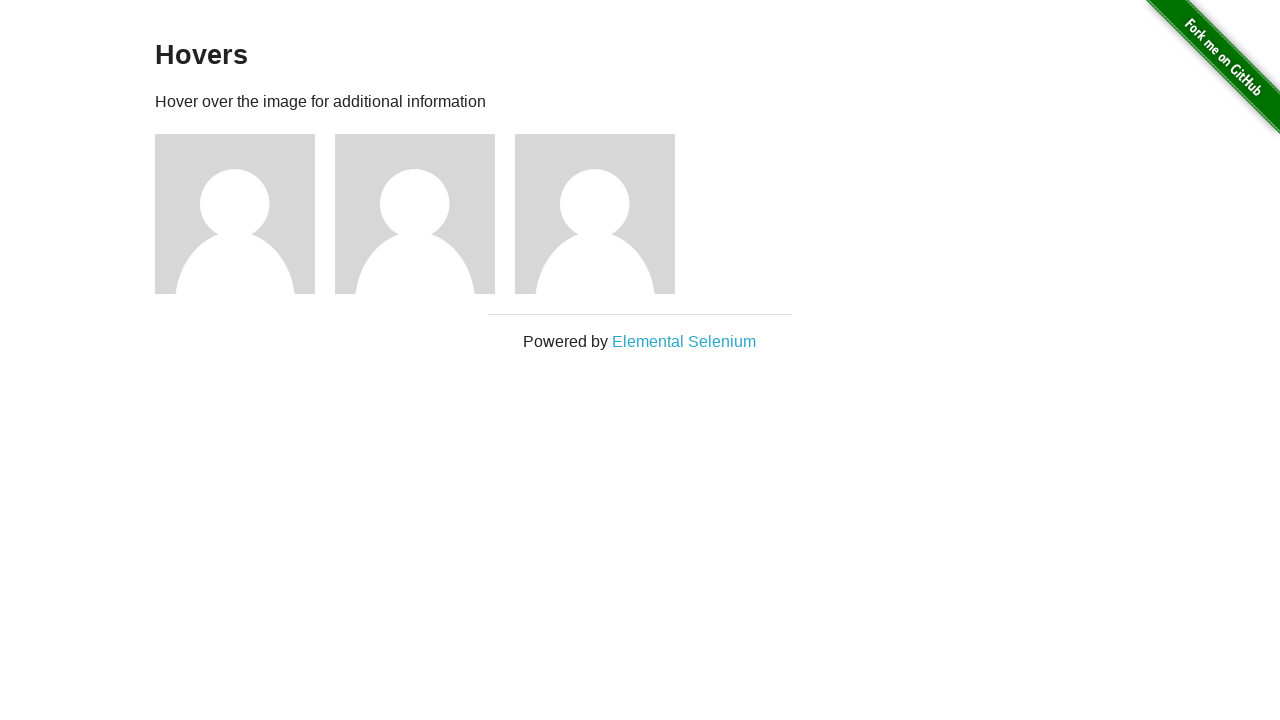

Located all figure elements
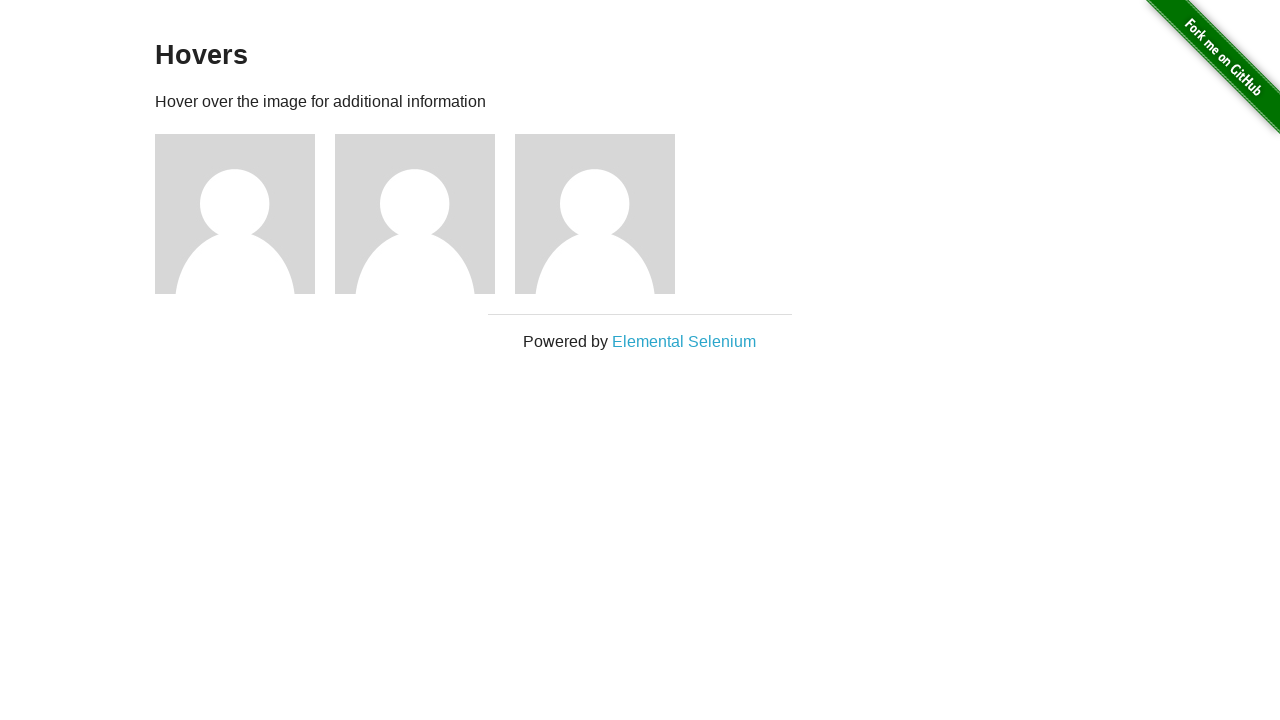

Hovered over figure 1 to reveal caption at (245, 214) on .figure >> nth=0
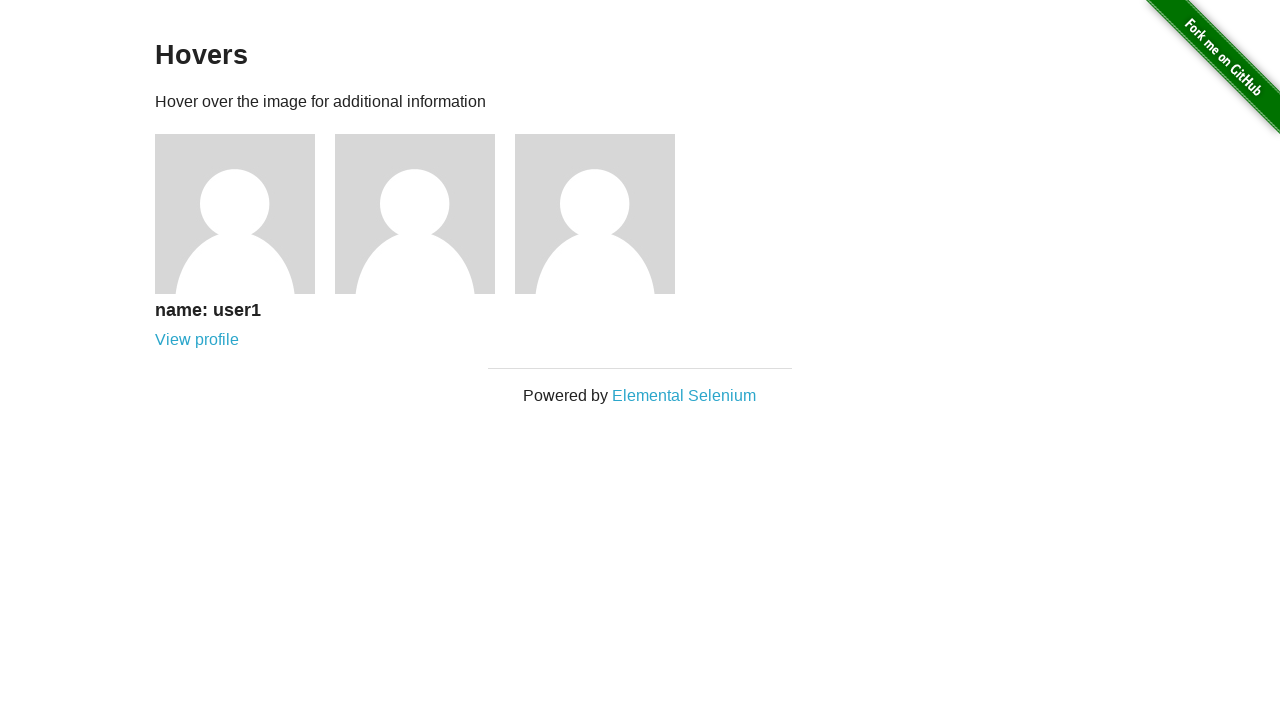

Figure 1 caption became visible
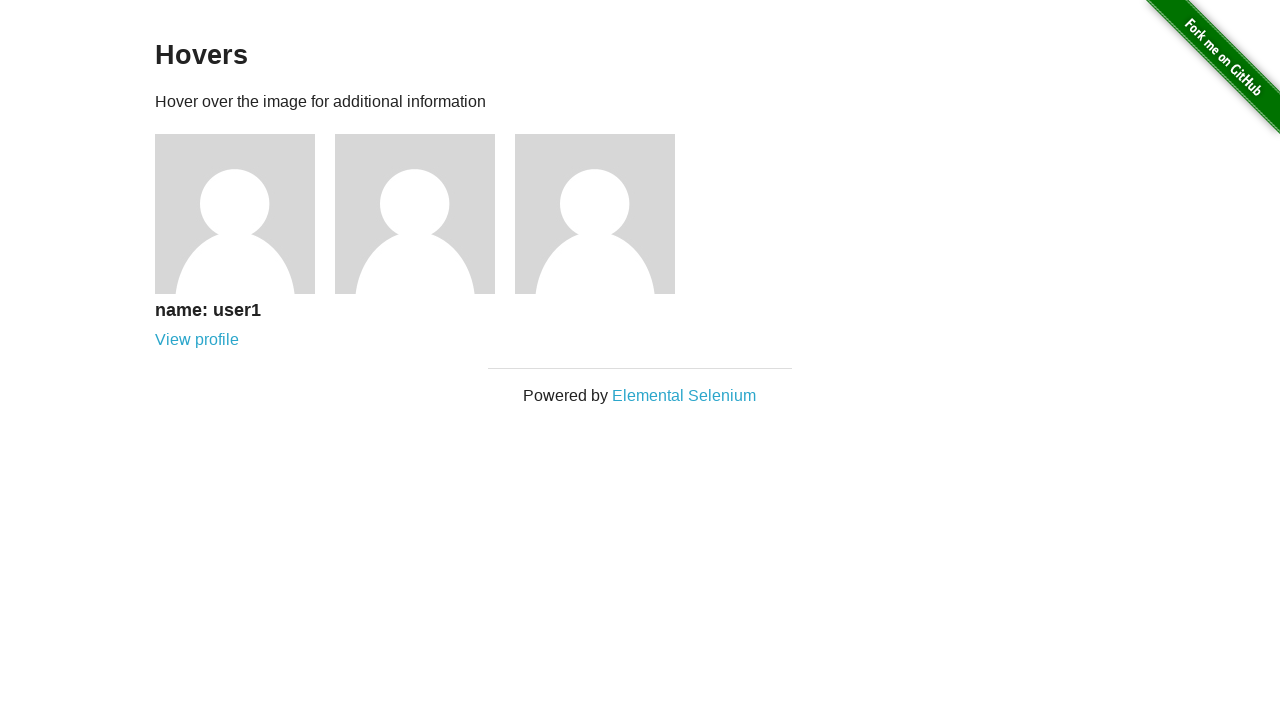

Hovered over figure 2 to reveal caption at (425, 214) on .figure >> nth=1
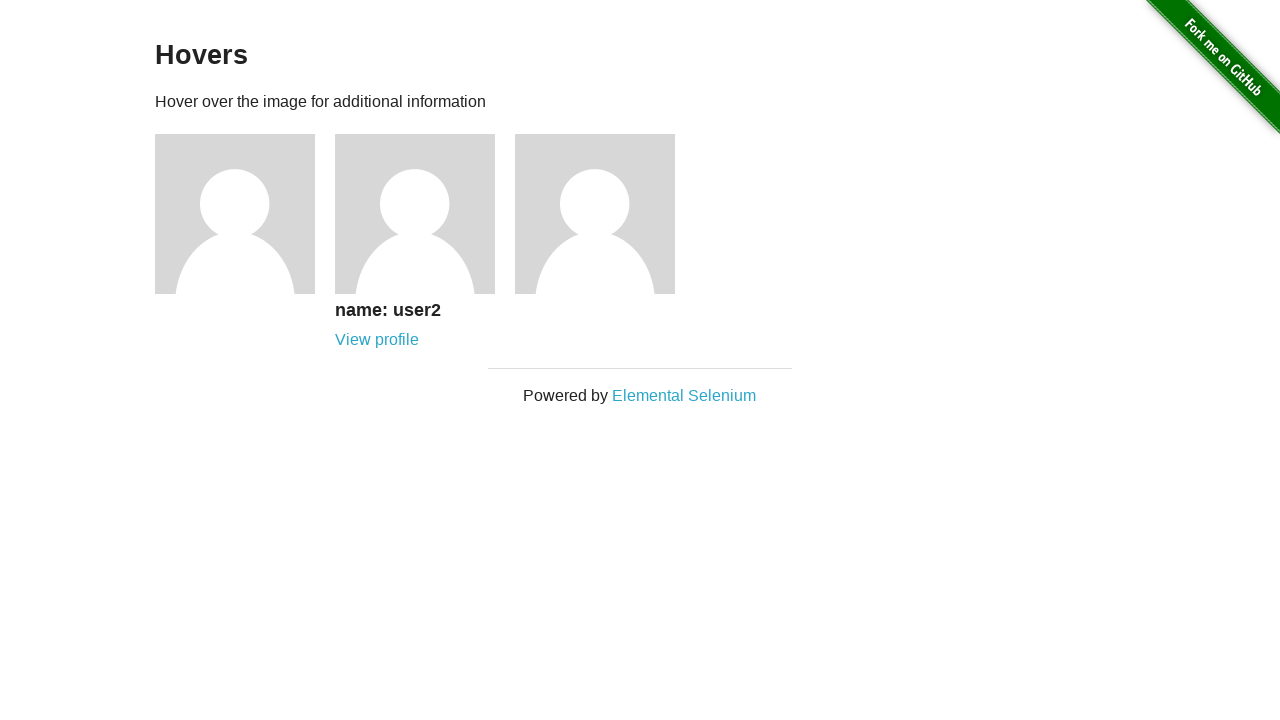

Figure 2 caption became visible
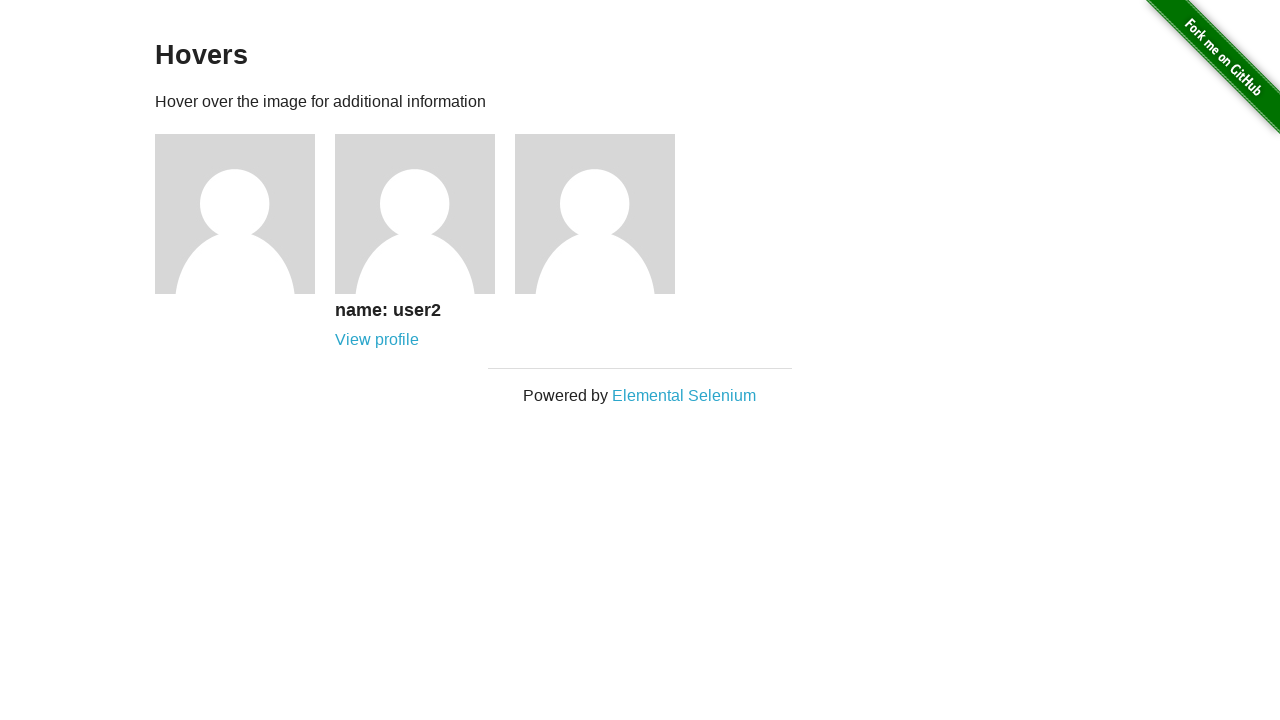

Hovered over figure 3 to reveal caption at (605, 214) on .figure >> nth=2
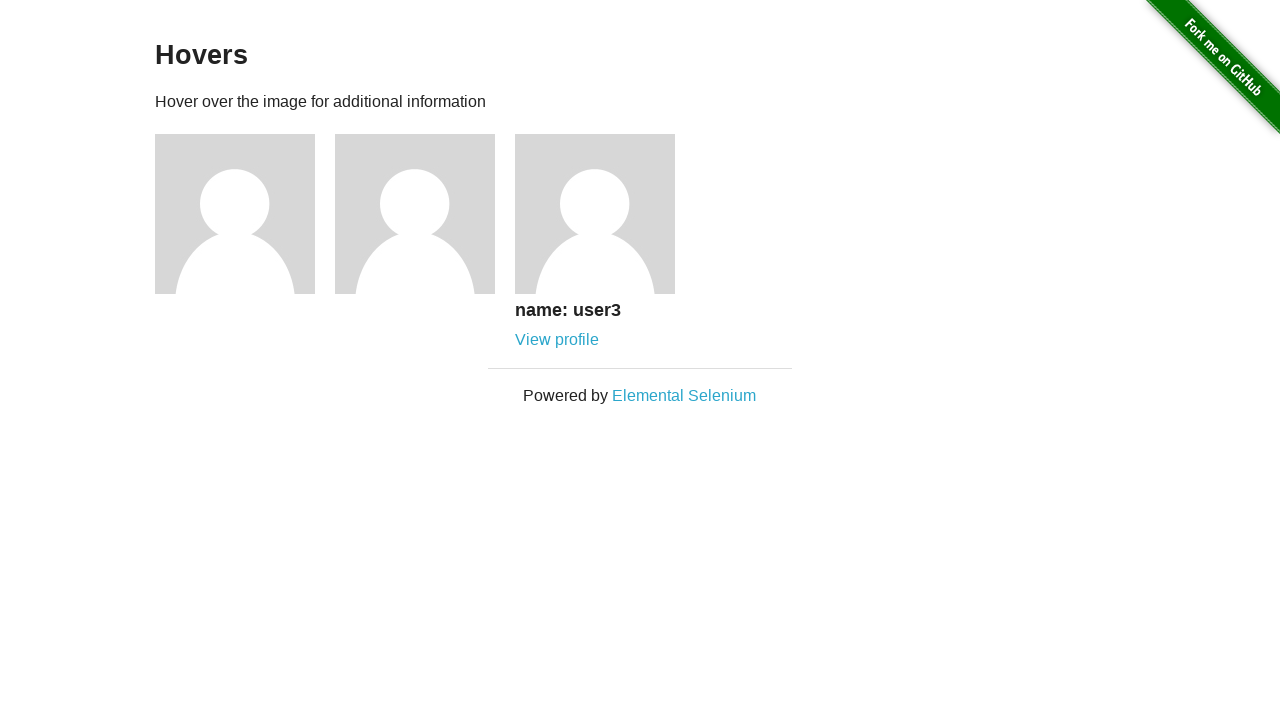

Figure 3 caption became visible
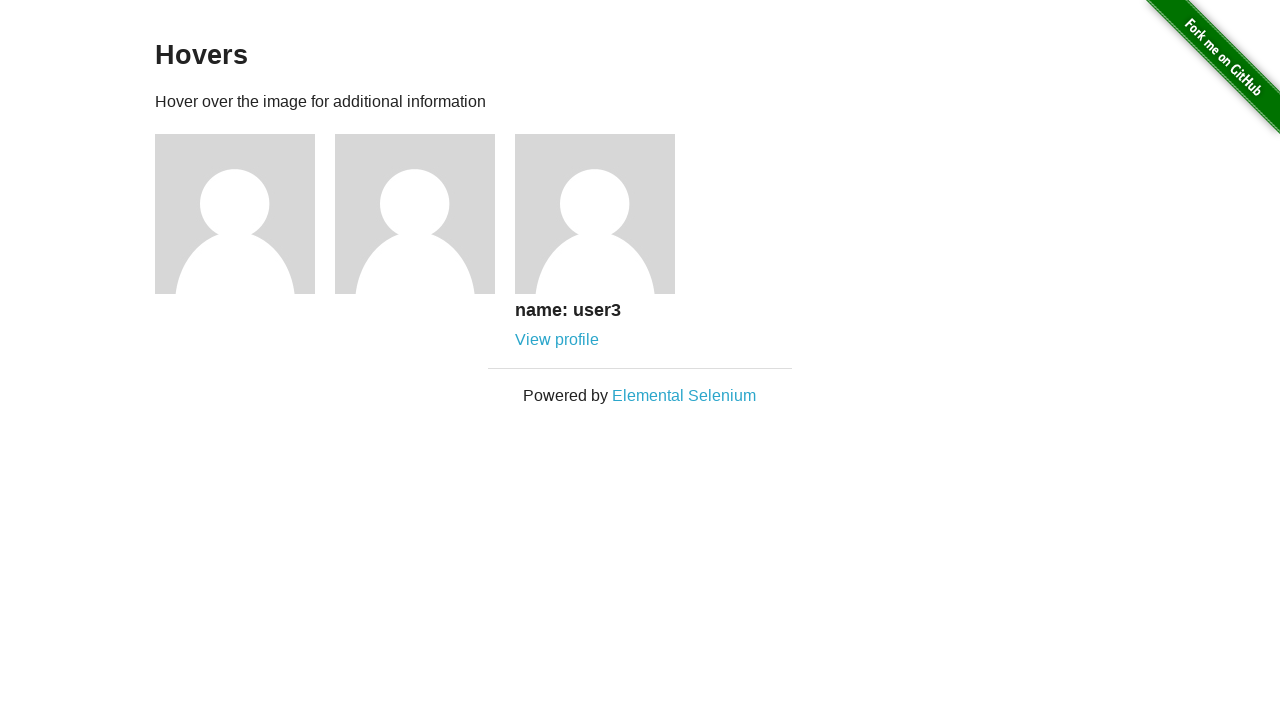

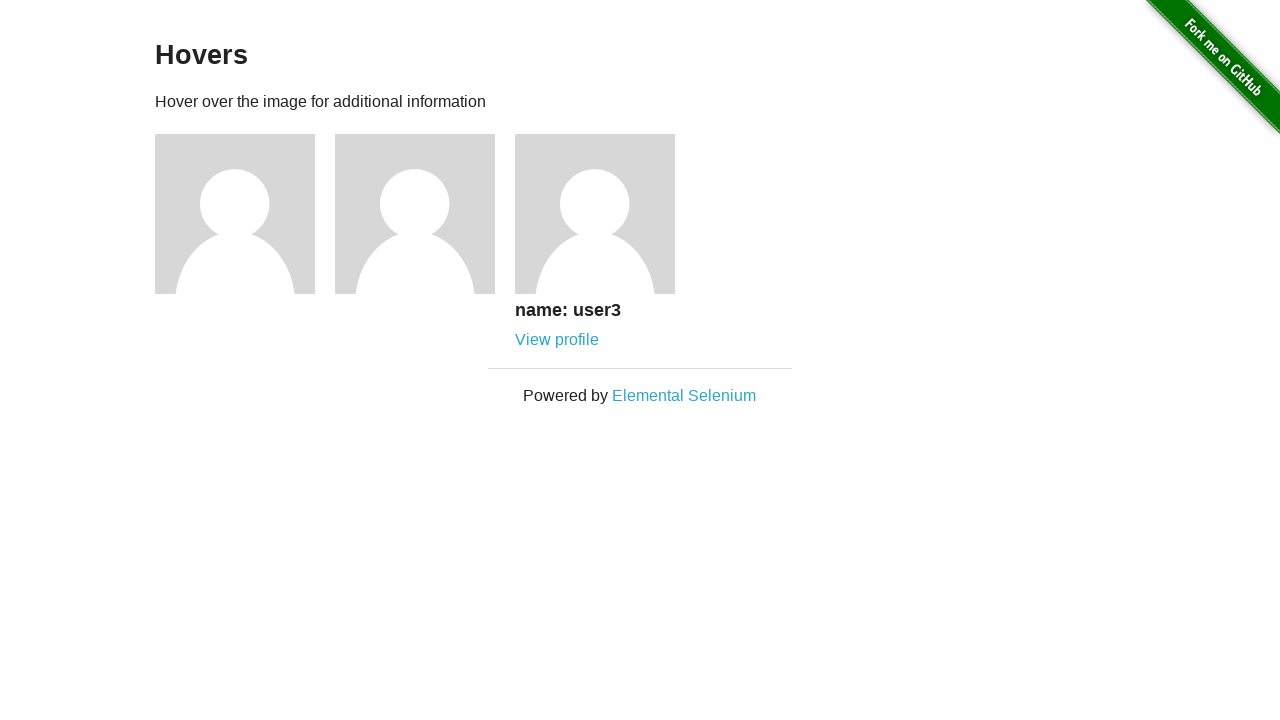